Tests checkbox functionality by navigating to a basic controls tutorial page, scrolling down to reveal checkboxes, and clicking all checkbox elements on the page.

Starting URL: https://www.hyrtutorials.com/p/basic-controls.html

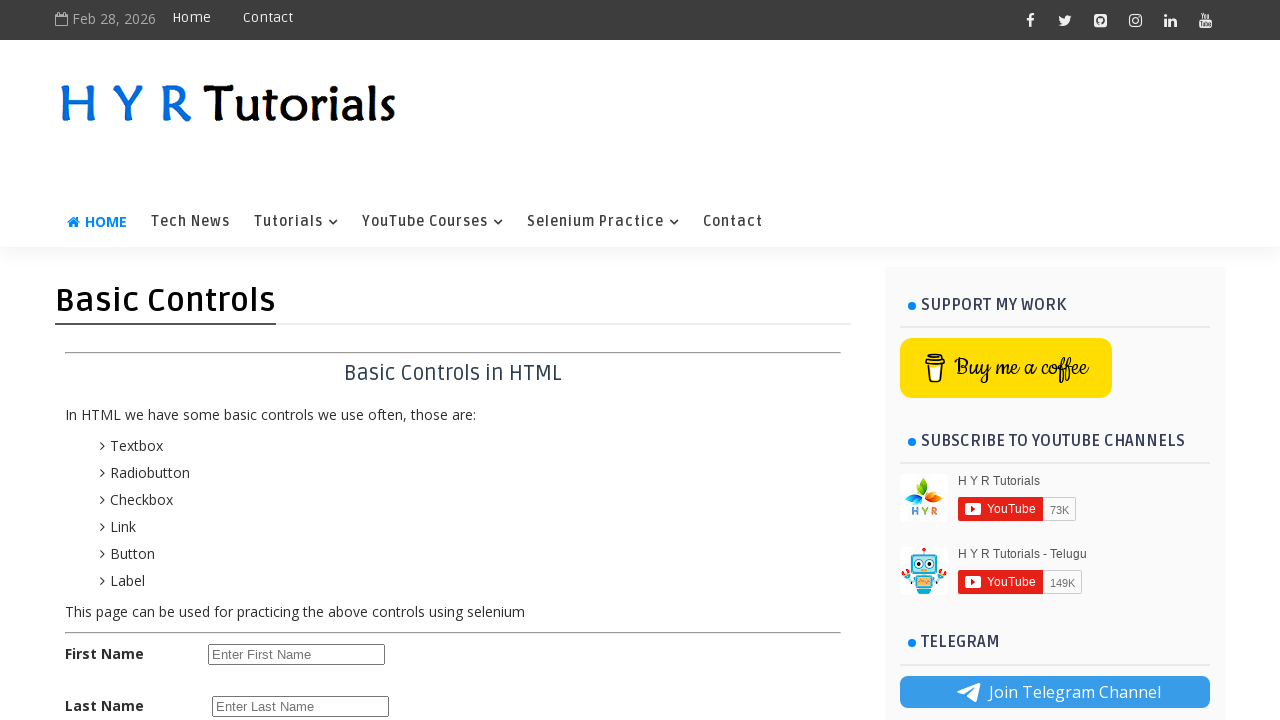

Navigated to basic controls tutorial page
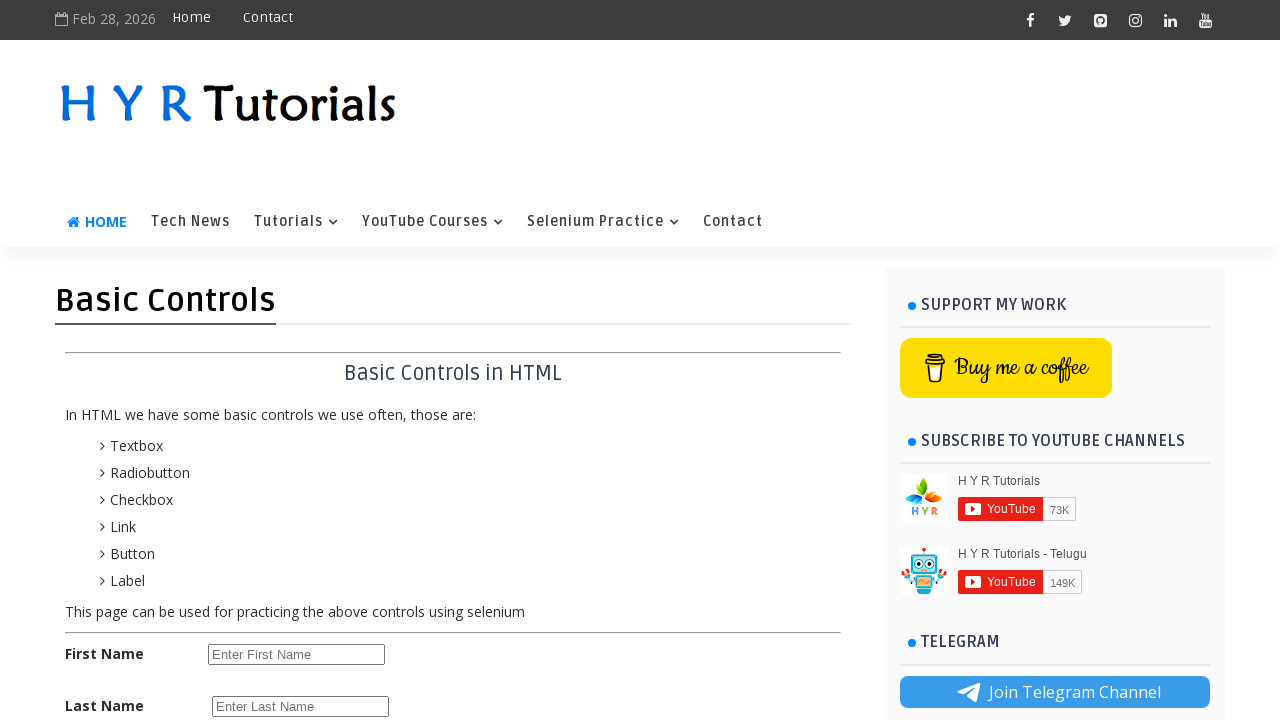

Scrolled down 500 pixels to reveal checkboxes
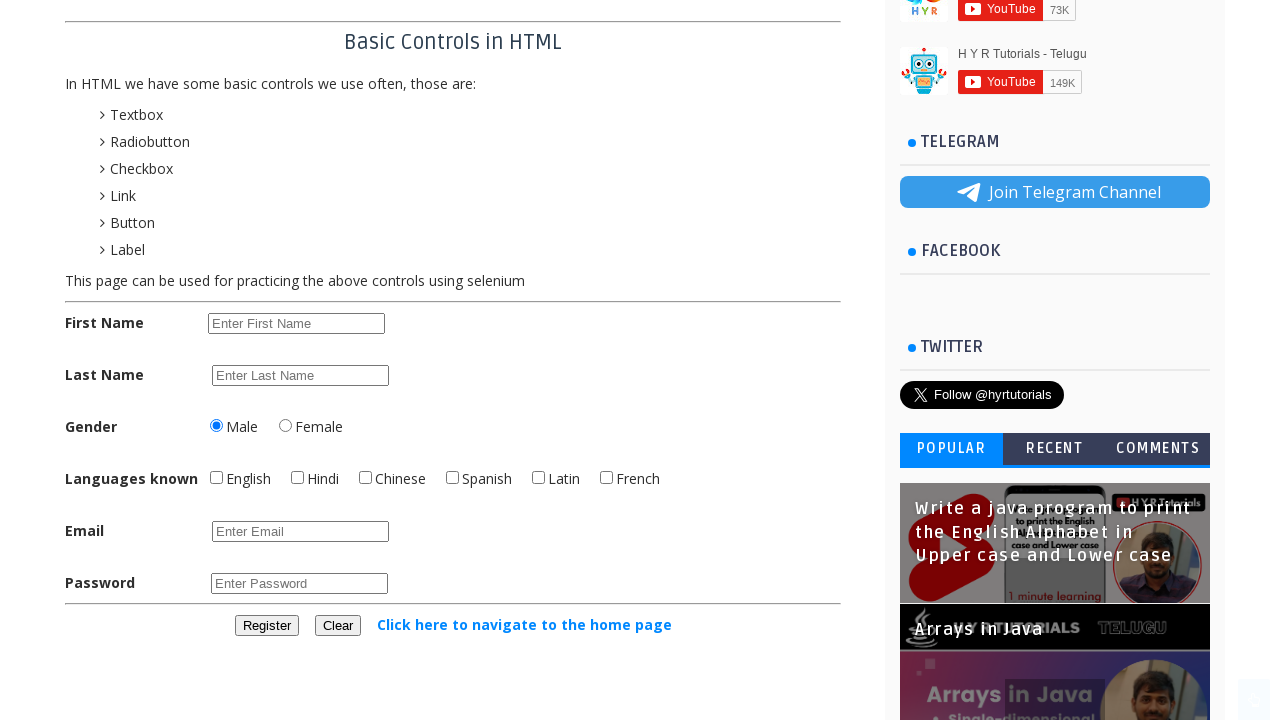

Checkboxes became visible
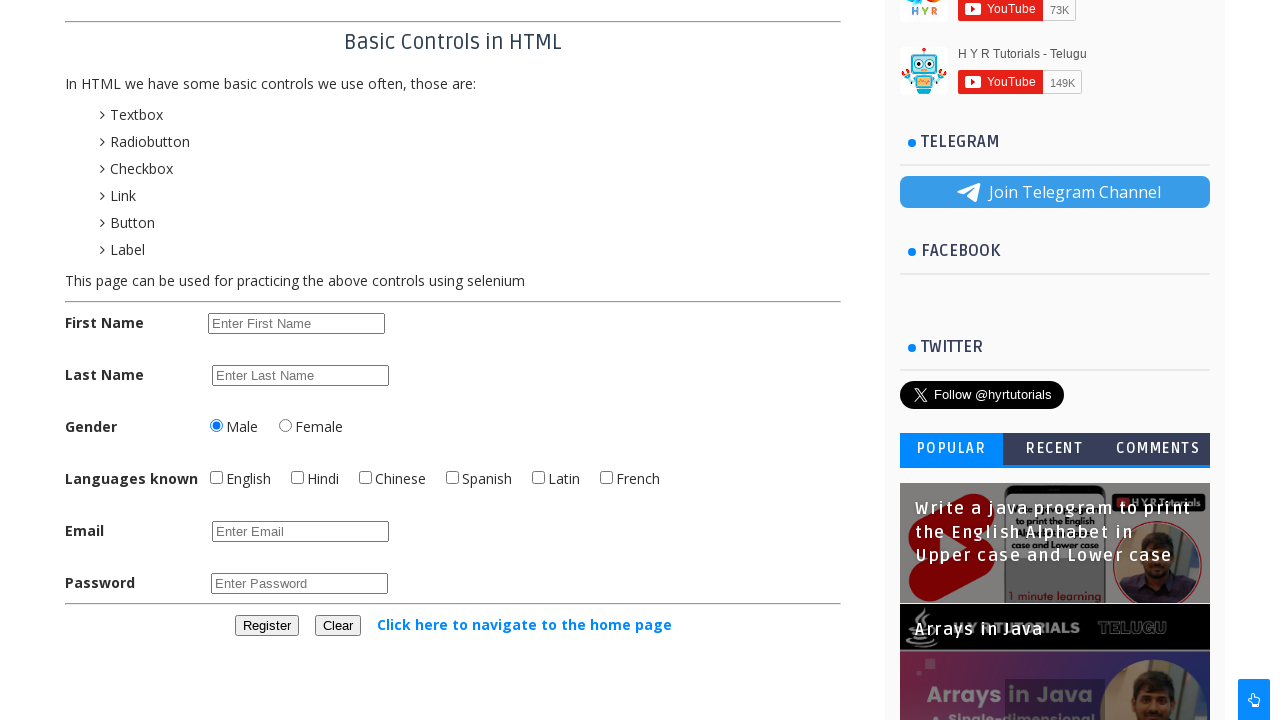

Located 6 checkboxes on the page
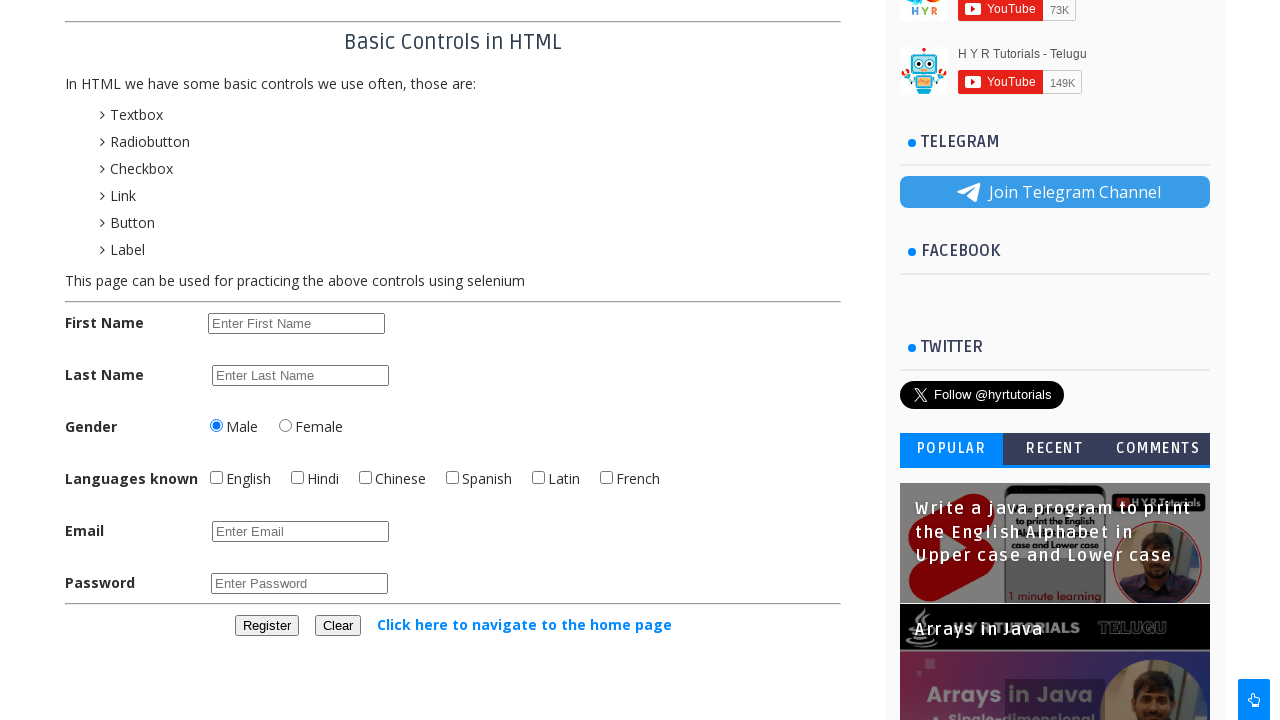

Clicked checkbox 1 of 6 at (216, 478) on input[type='checkbox'] >> nth=0
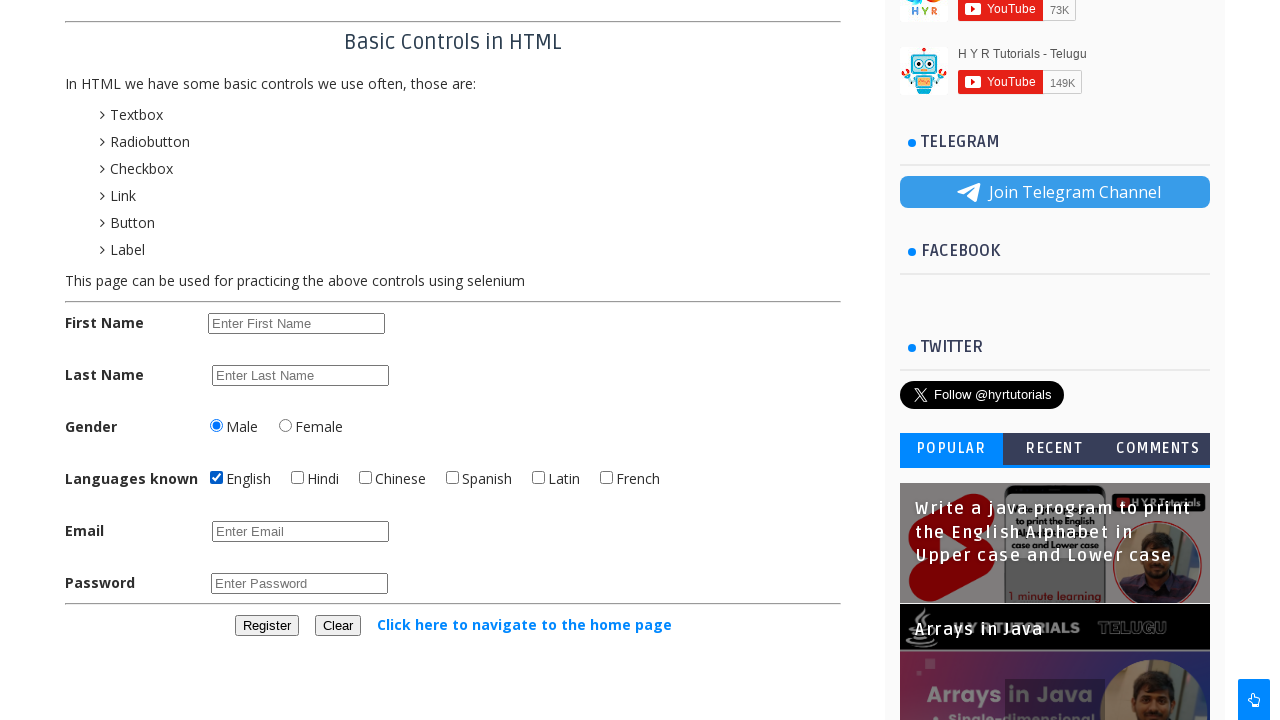

Clicked checkbox 2 of 6 at (298, 478) on input[type='checkbox'] >> nth=1
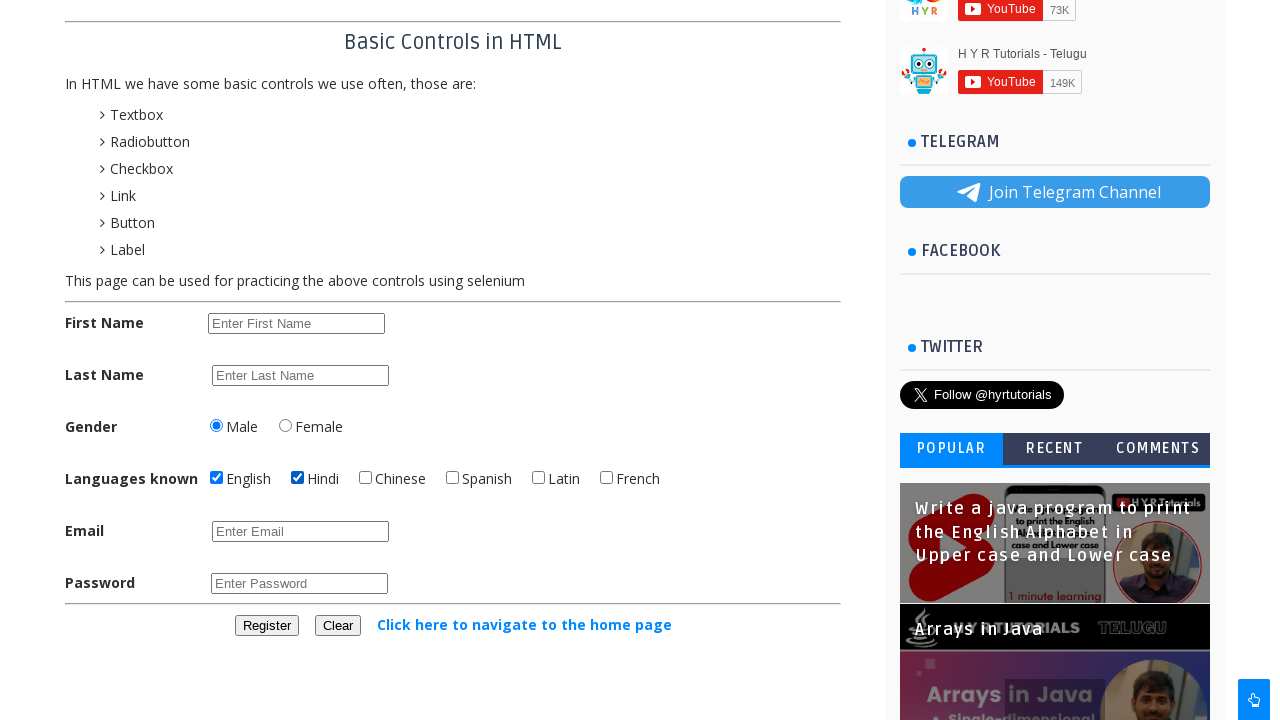

Clicked checkbox 3 of 6 at (366, 478) on input[type='checkbox'] >> nth=2
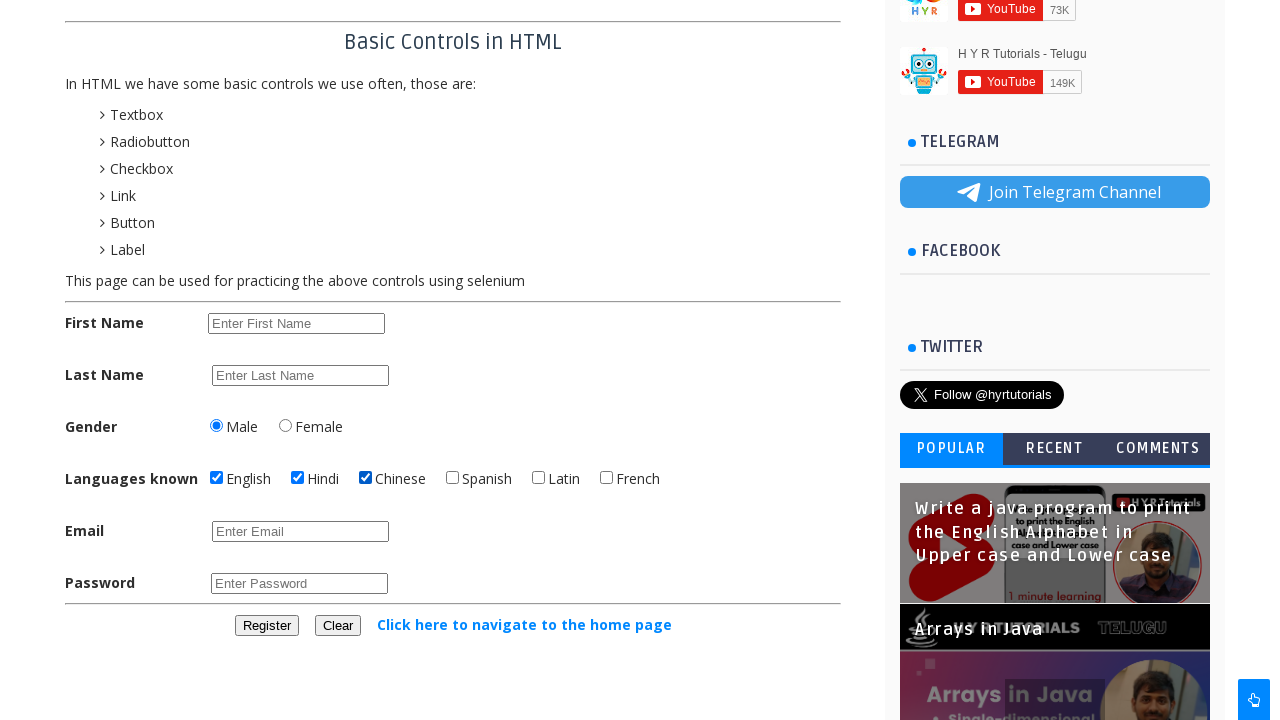

Clicked checkbox 4 of 6 at (452, 478) on input[type='checkbox'] >> nth=3
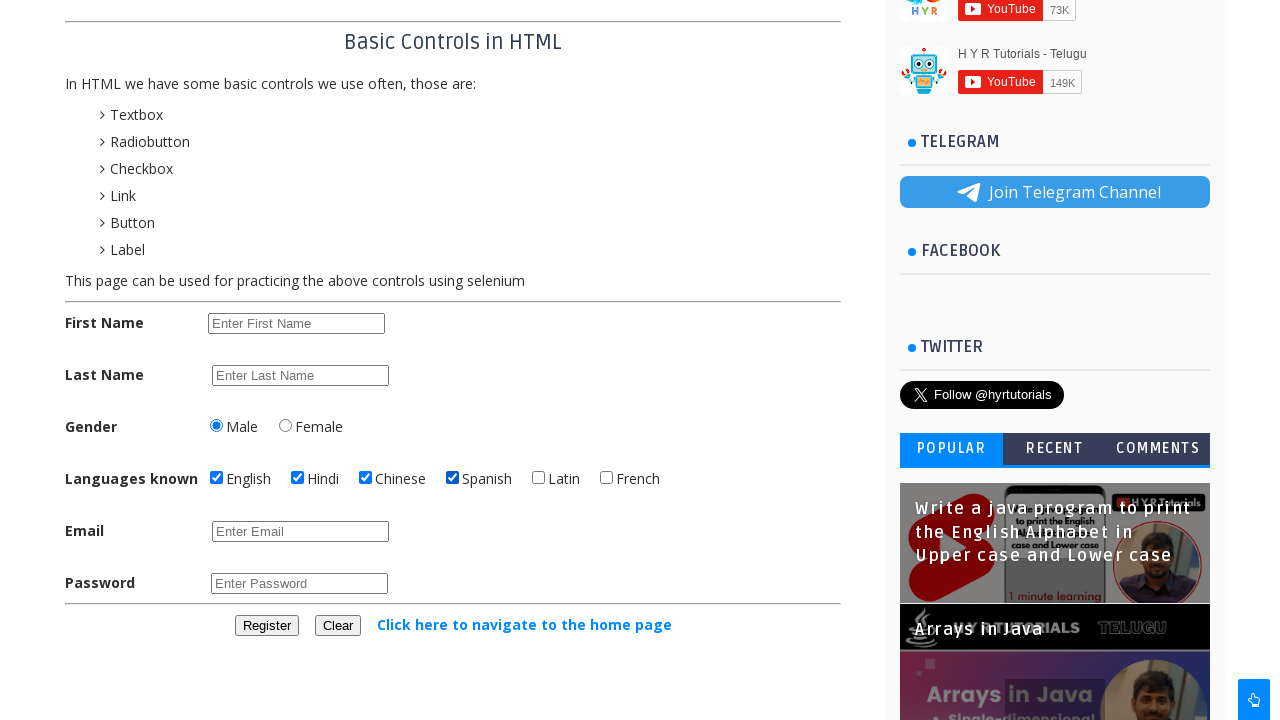

Clicked checkbox 5 of 6 at (538, 478) on input[type='checkbox'] >> nth=4
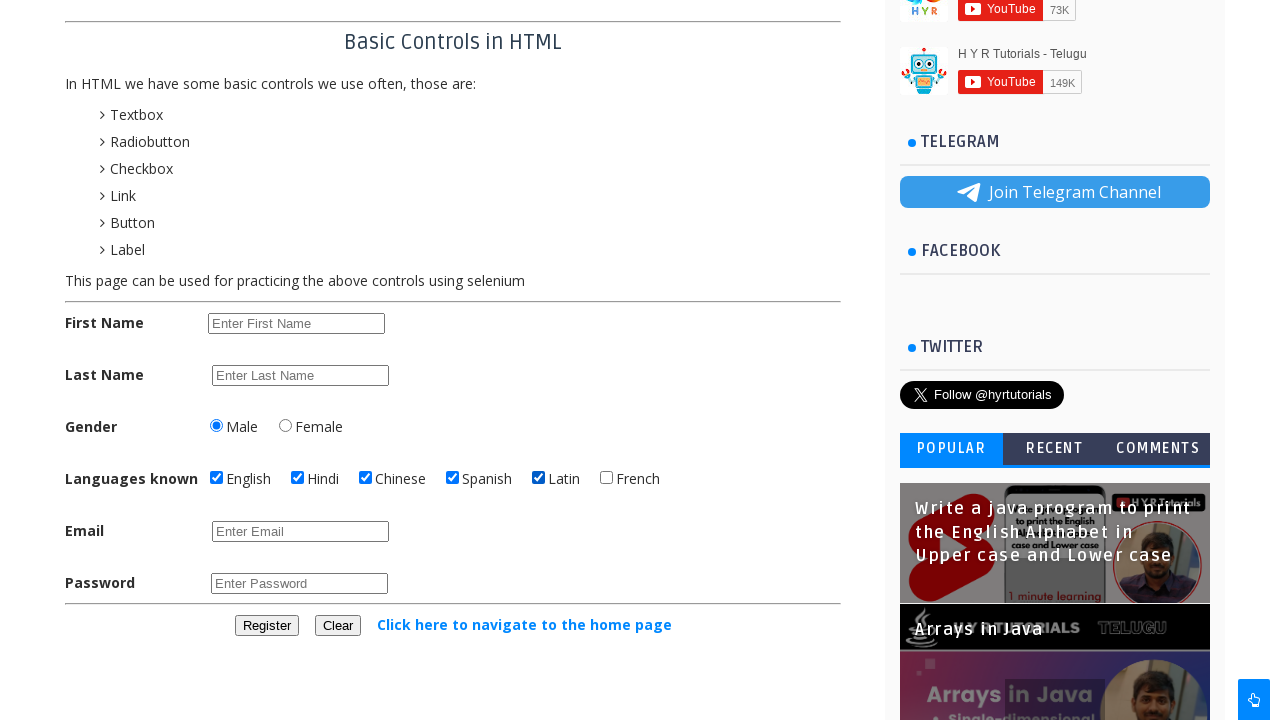

Clicked checkbox 6 of 6 at (606, 478) on input[type='checkbox'] >> nth=5
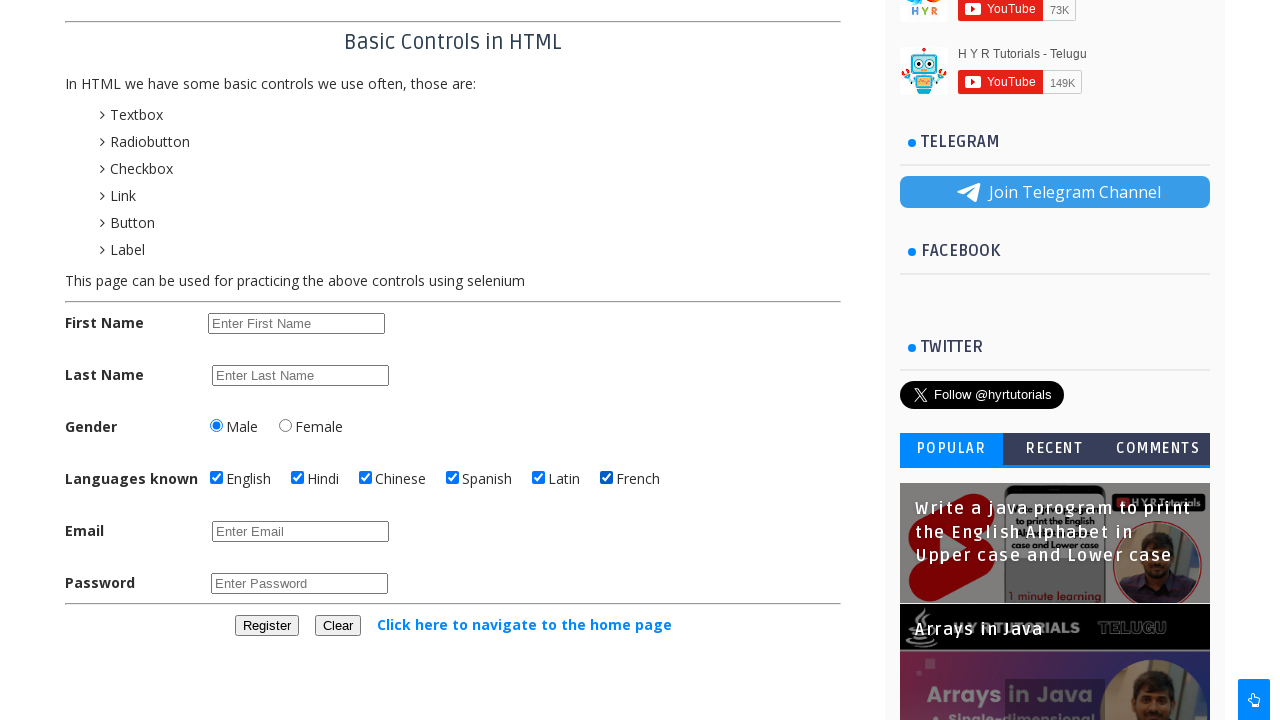

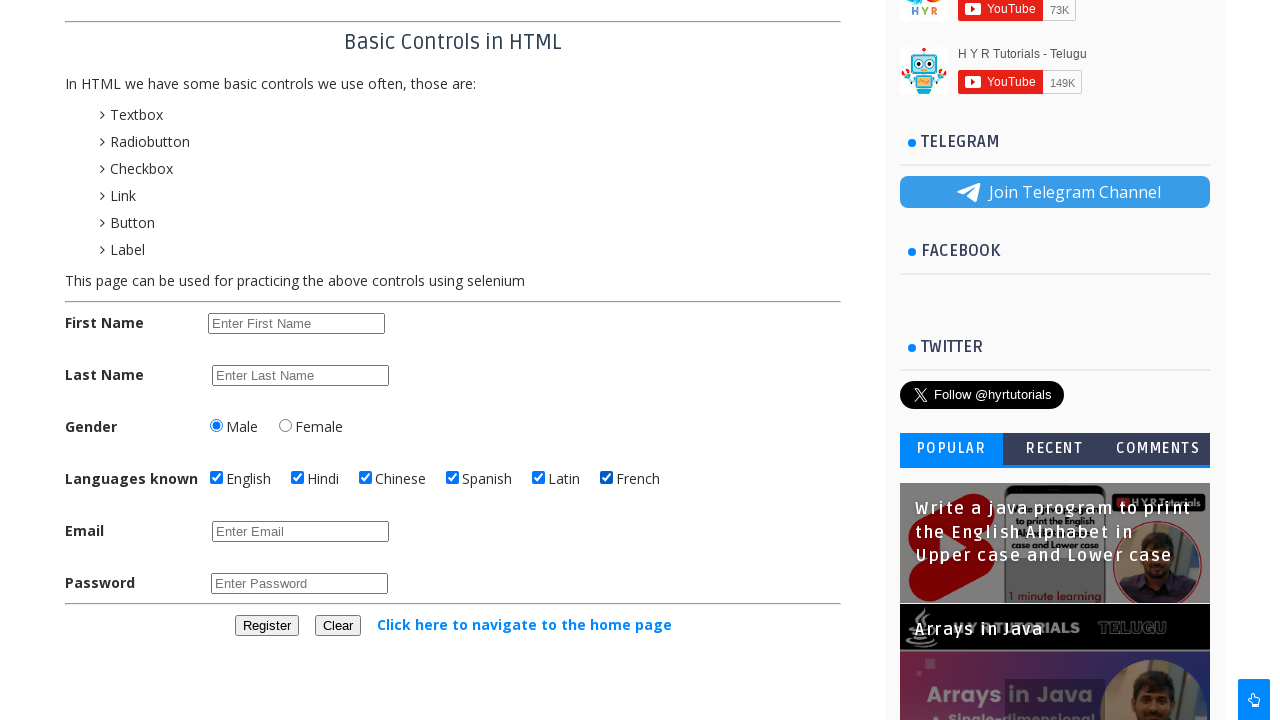